Tests mouse double-click action on a button and verifies that a confirmation message becomes visible

Starting URL: https://demoqa.com/buttons

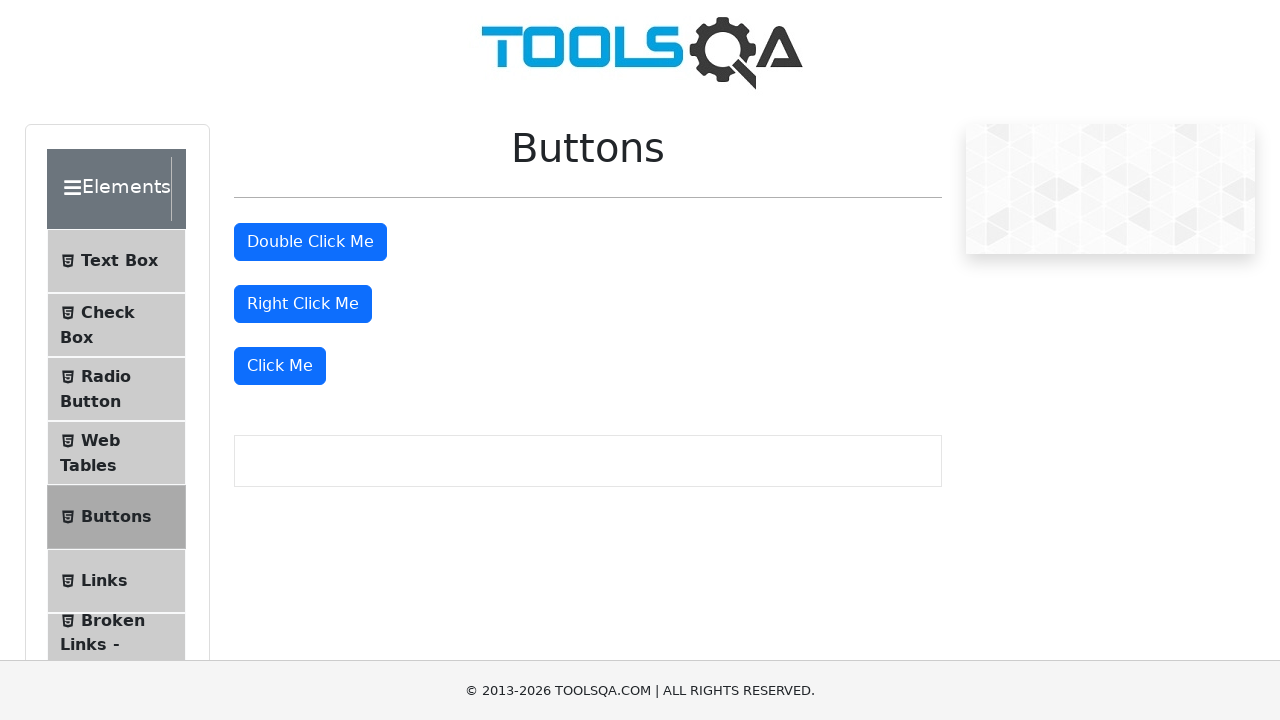

Double-clicked on the double click button at (310, 242) on #doubleClickBtn
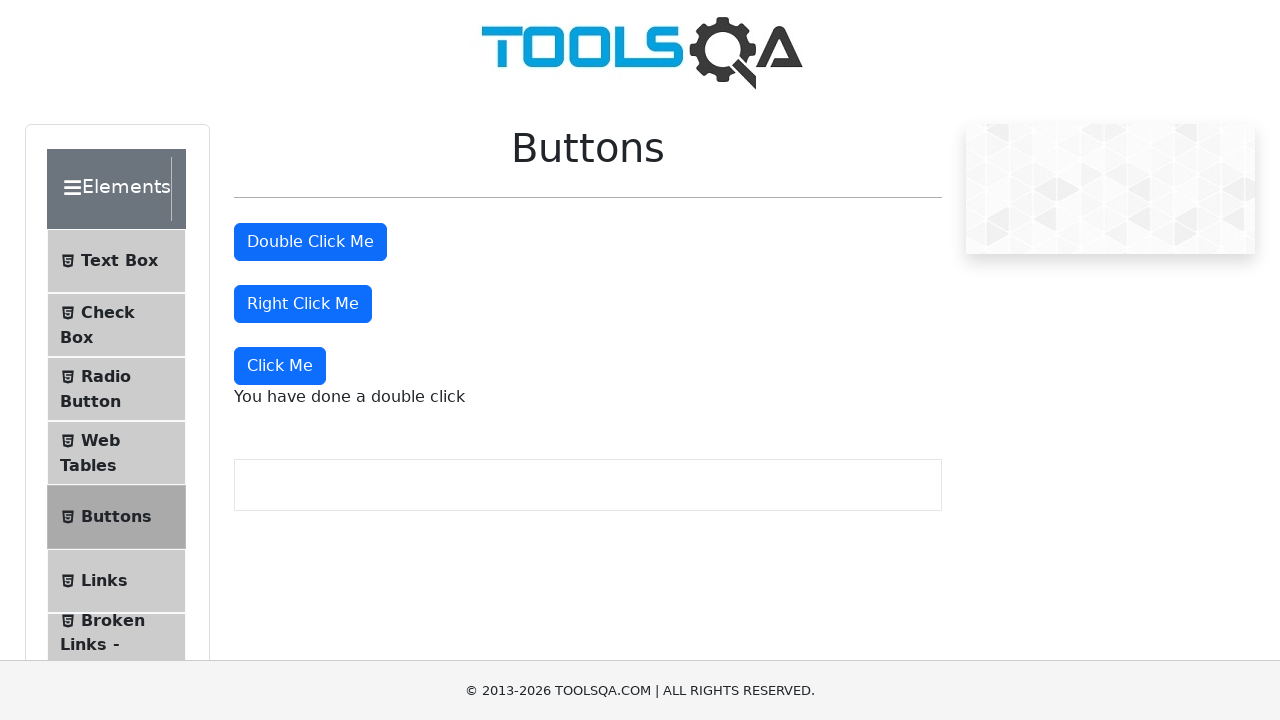

Double click confirmation message became visible
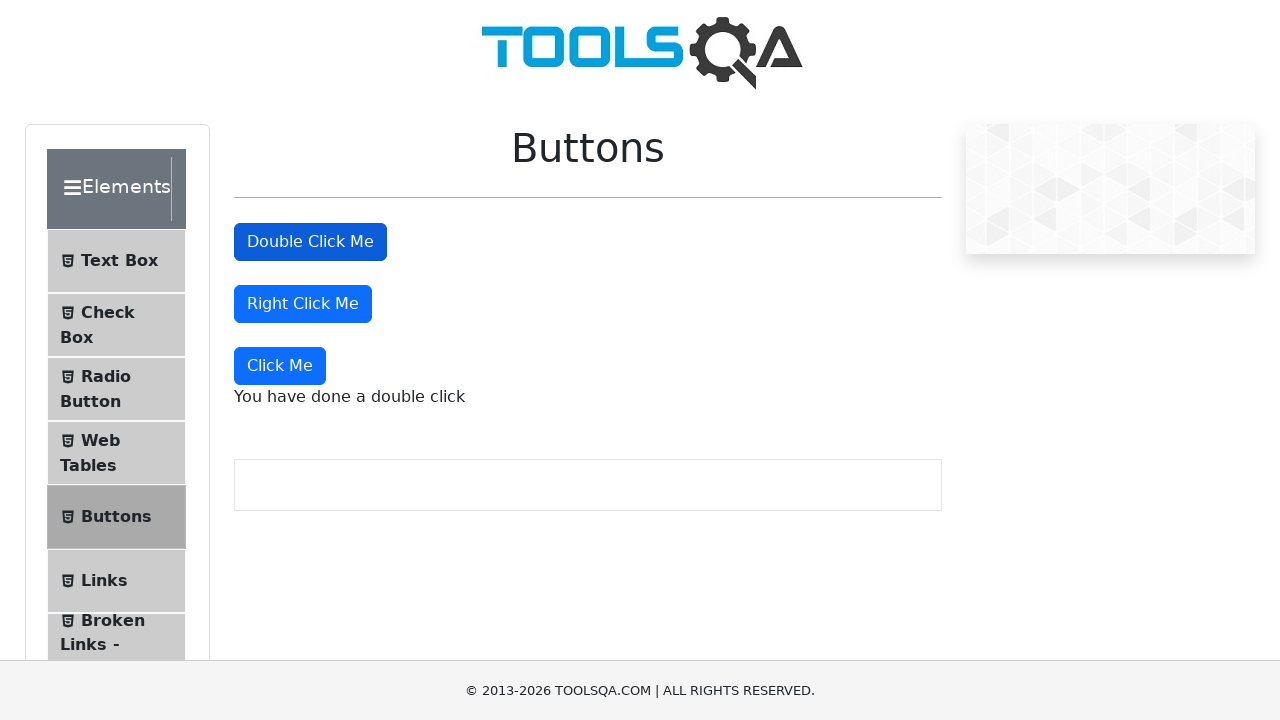

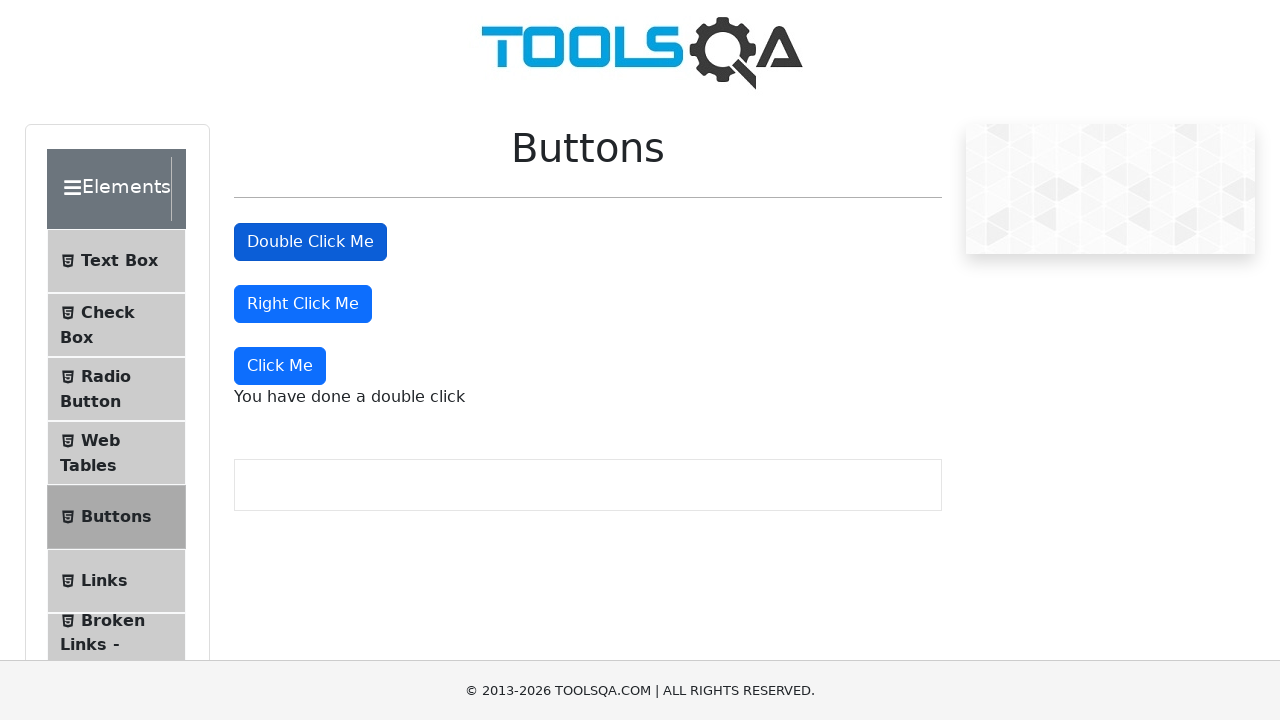